Verifies that the OrangeHRM demo application page title is correct by checking the browser title.

Starting URL: https://opensource-demo.orangehrmlive.com/web/index.php

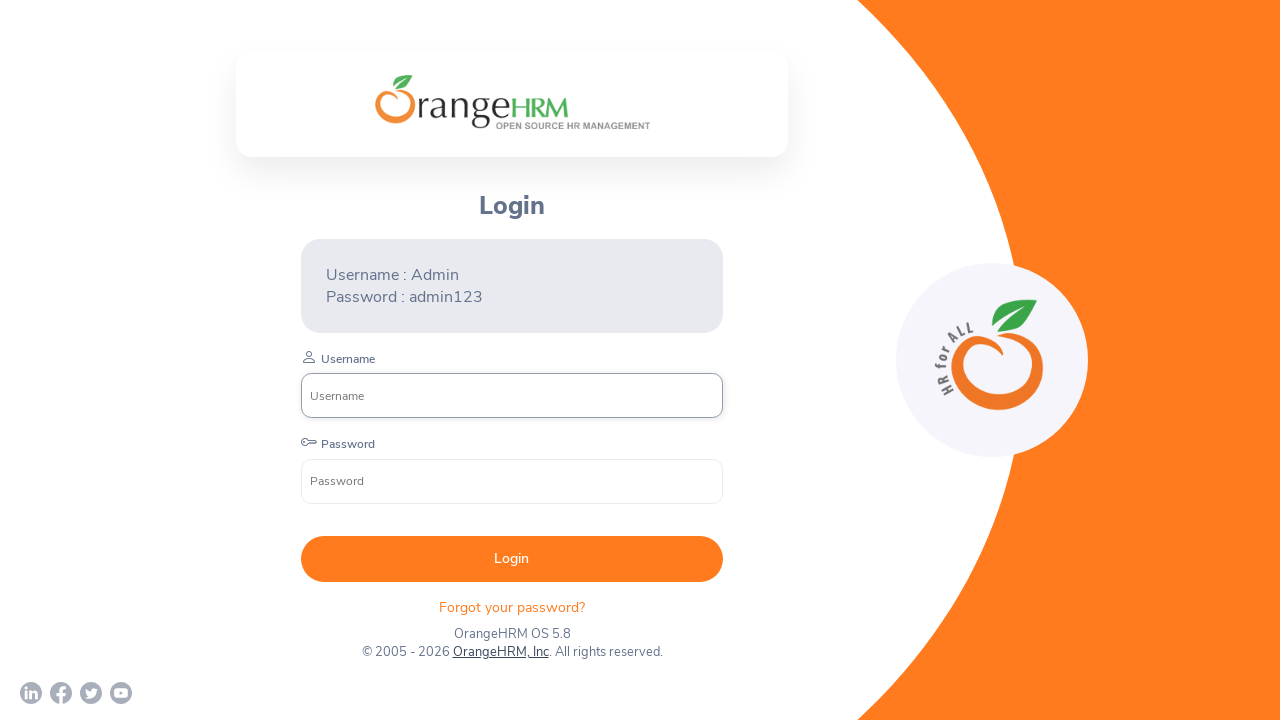

Waited for page to load (domcontentloaded state)
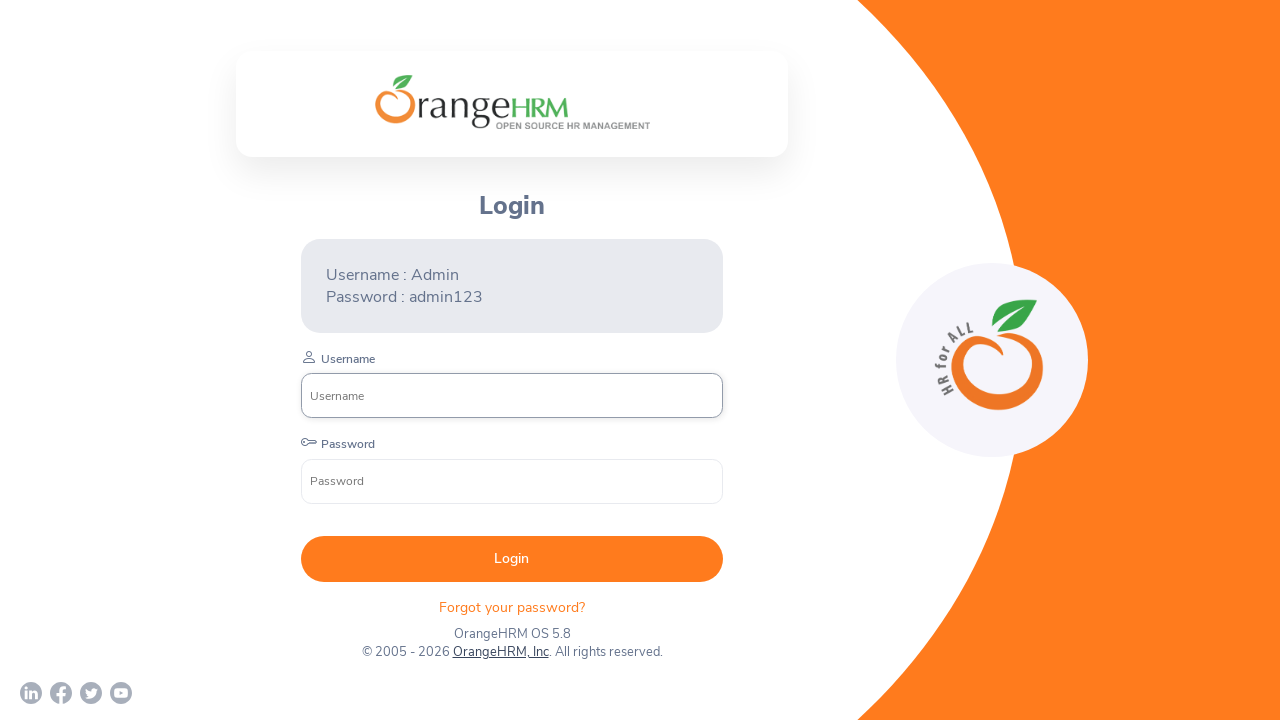

Retrieved page title: 'OrangeHRM'
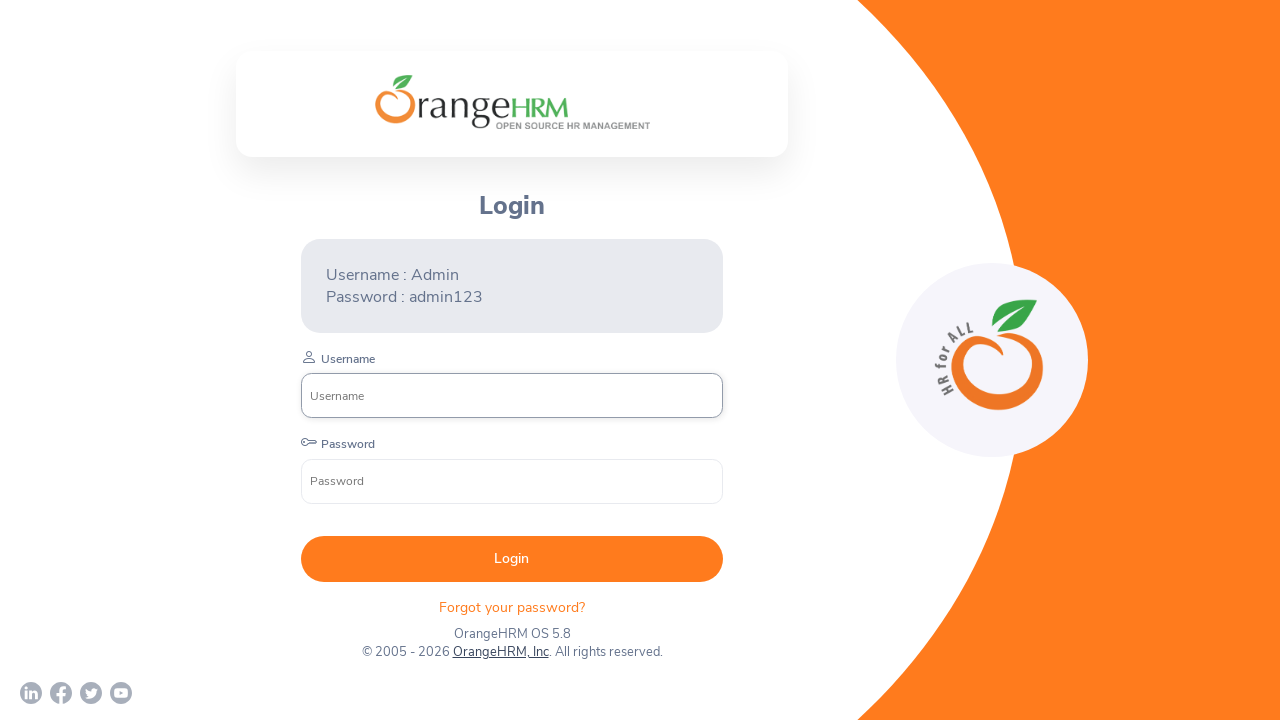

Verified page title matches expected 'OrangeHRM'
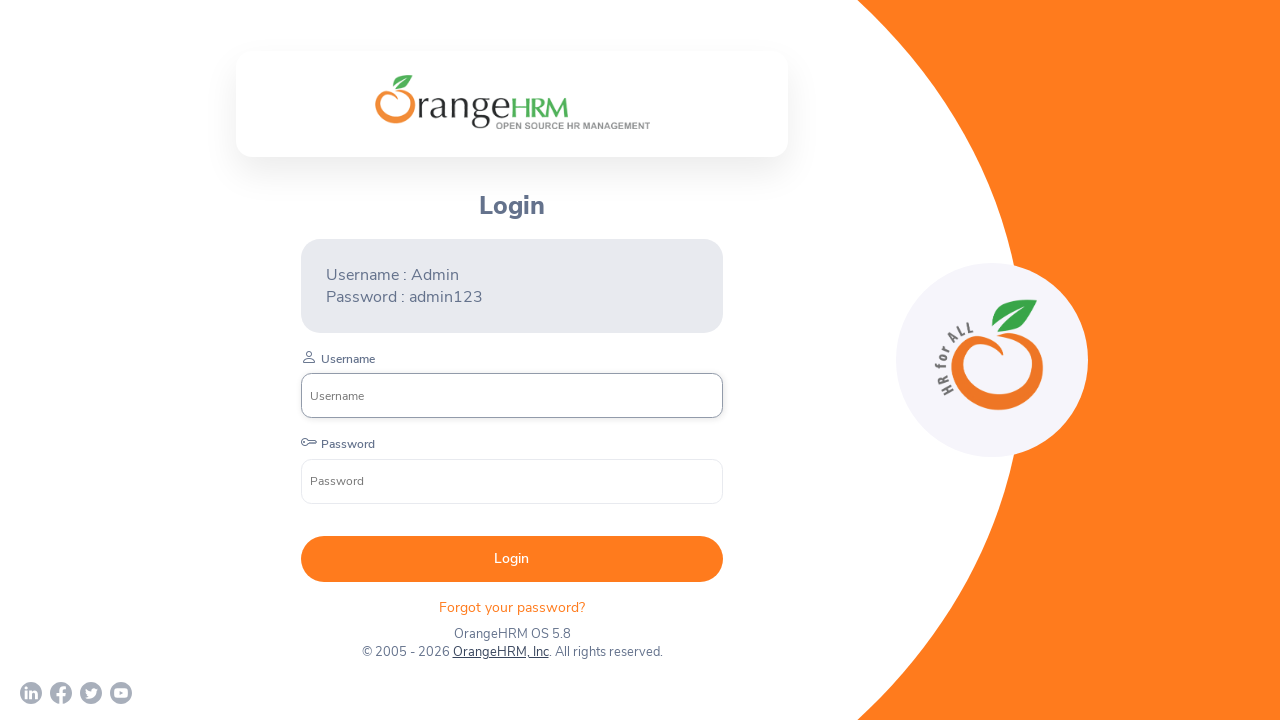

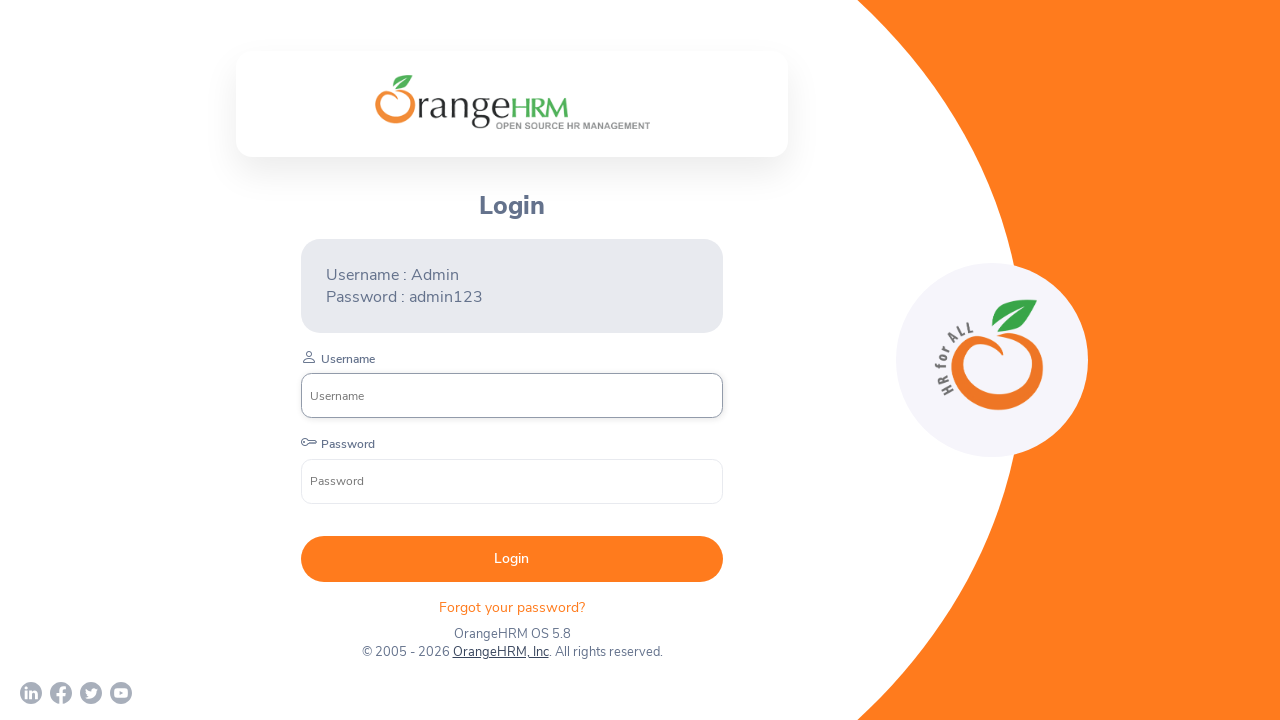